Tests a math form by extracting two numbers from the page, calculating their sum, selecting the result from a dropdown, and submitting the form

Starting URL: http://suninjuly.github.io/selects2.html

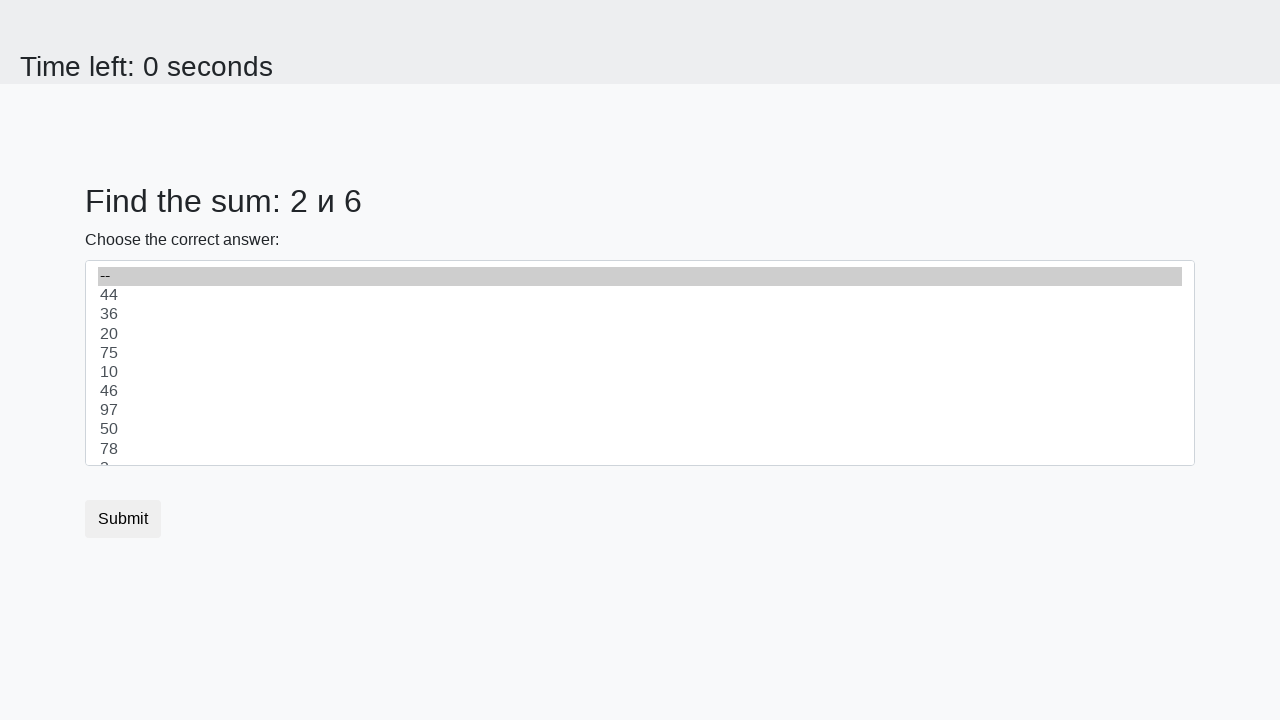

Extracted first number from page
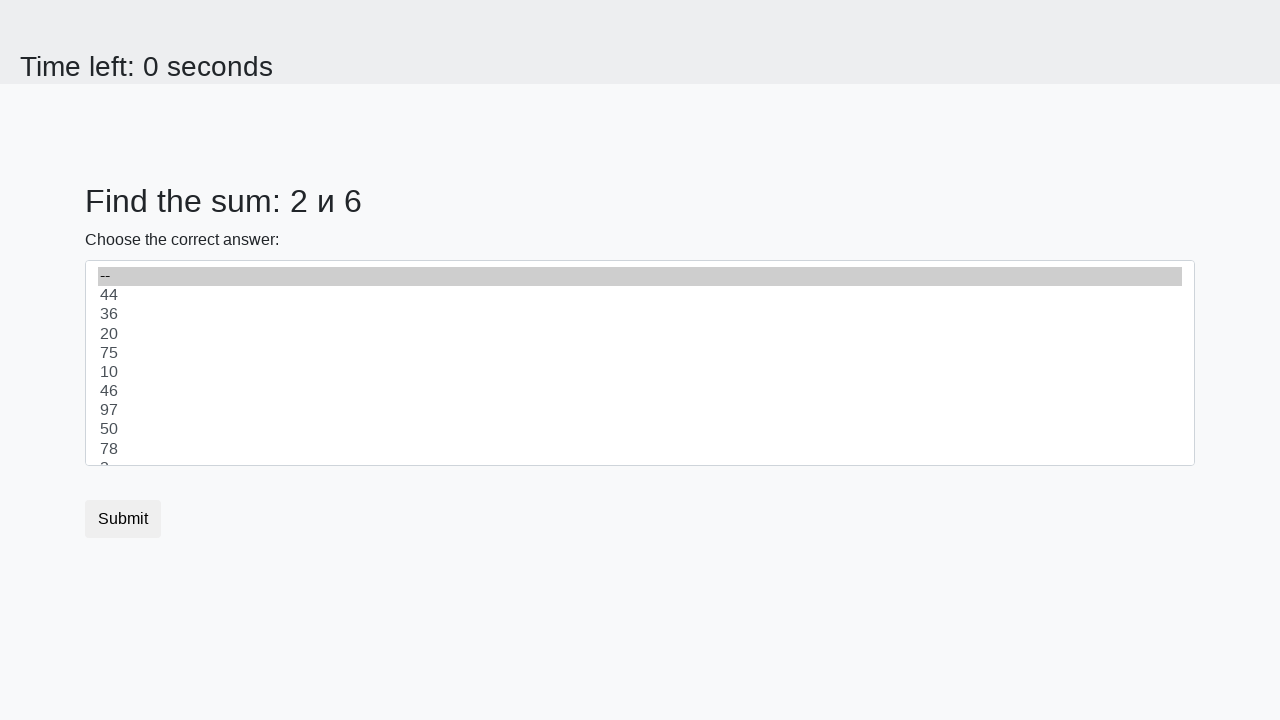

Extracted second number from page
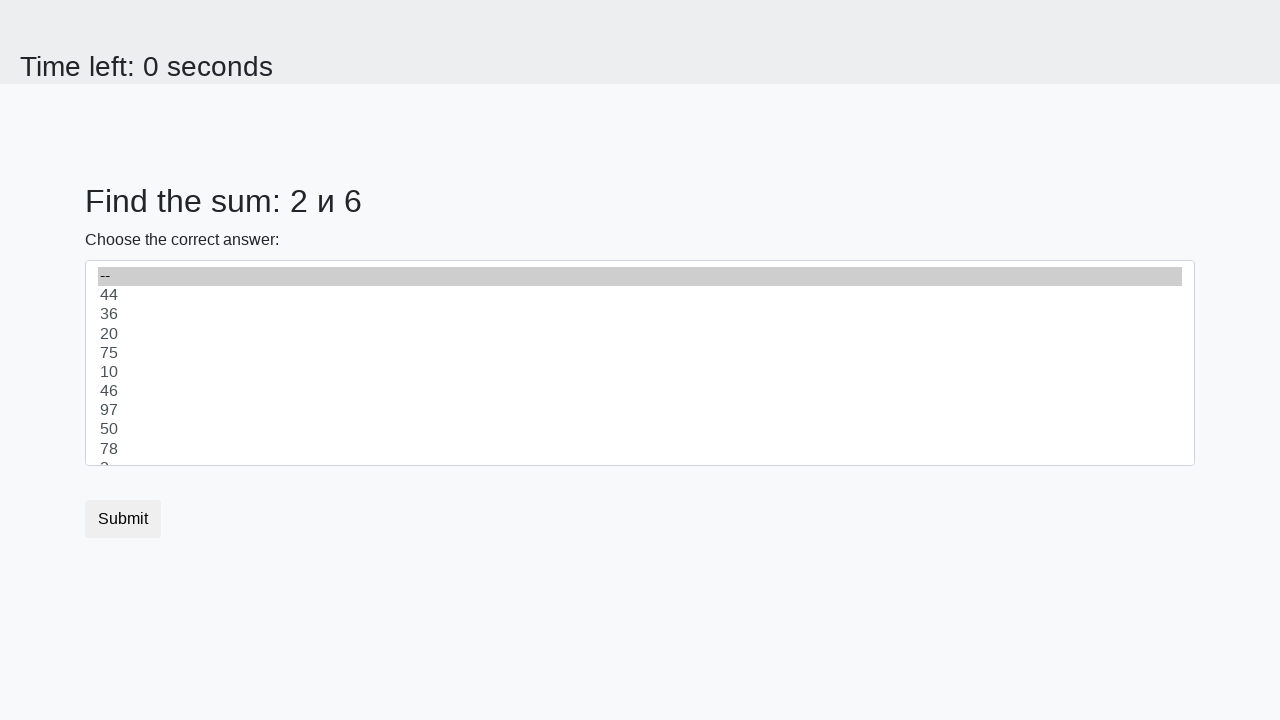

Calculated sum: 2 + 6 = 8
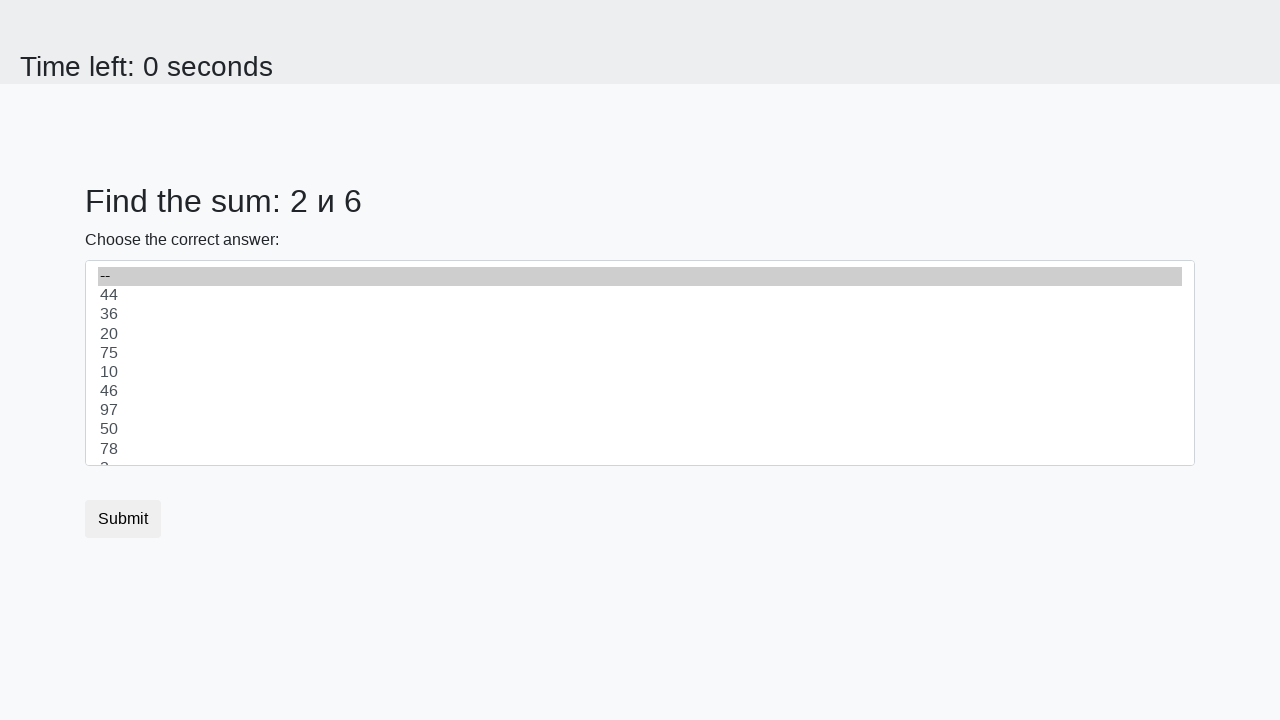

Selected 8 from dropdown on .custom-select
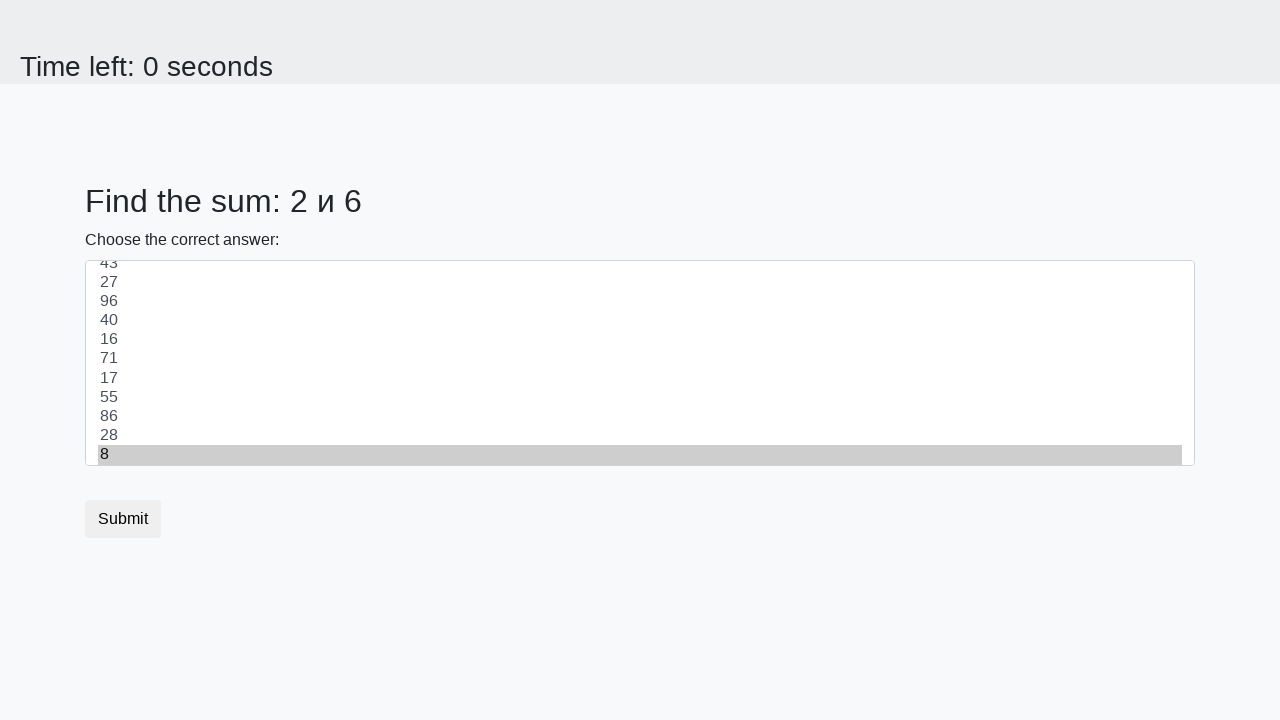

Clicked submit button to submit form at (123, 519) on button[type="submit"]
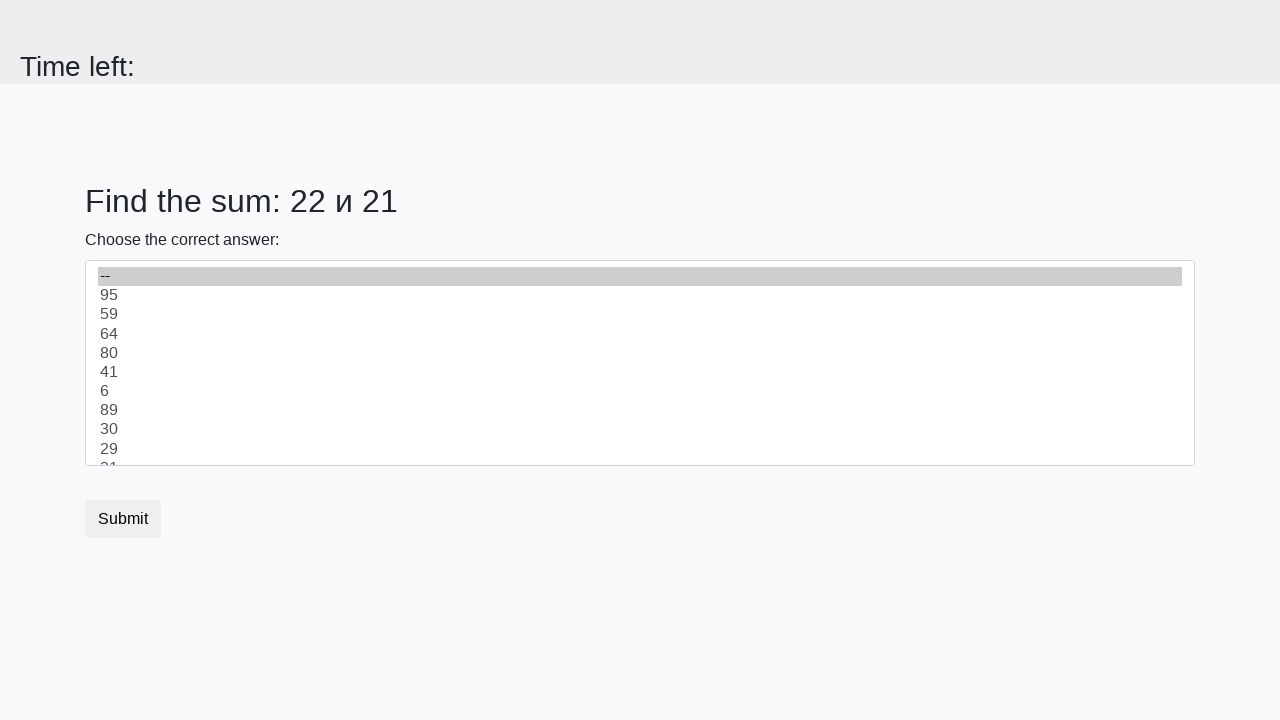

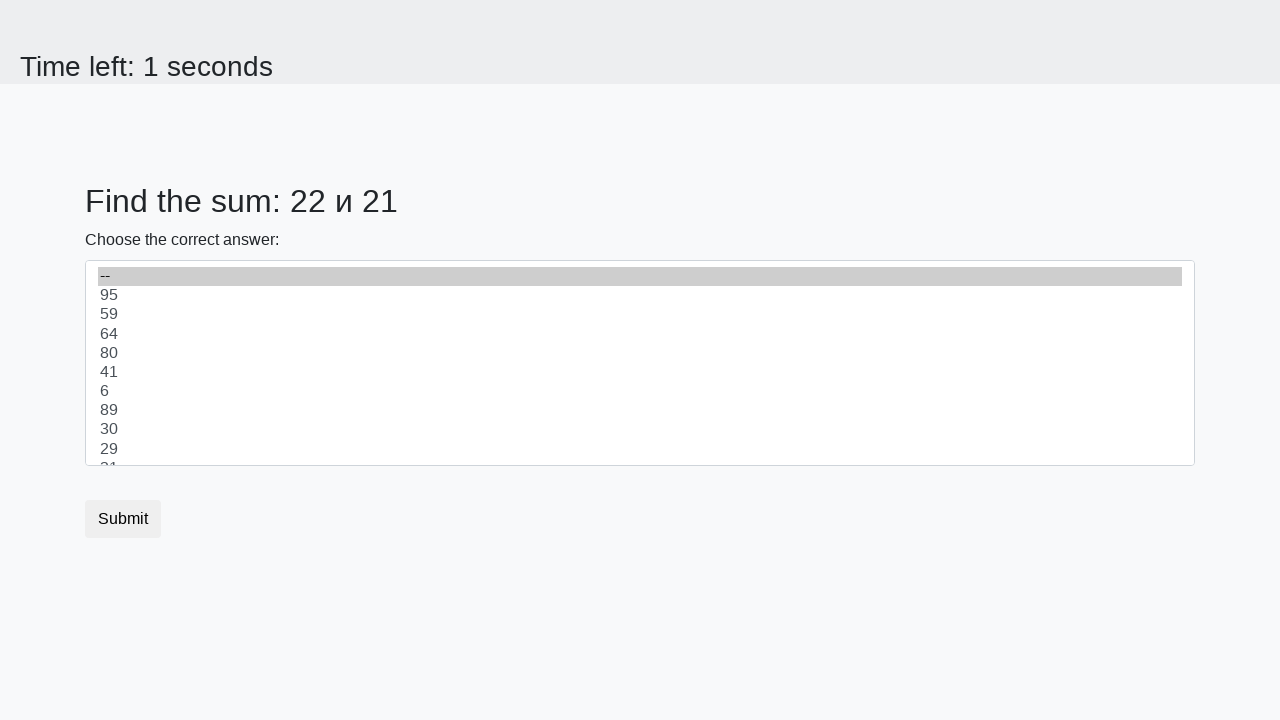